Navigates to nopcommerce website, finds all footer links and clicks on the "Showcase" link

Starting URL: https://www.nopcommerce.com/en

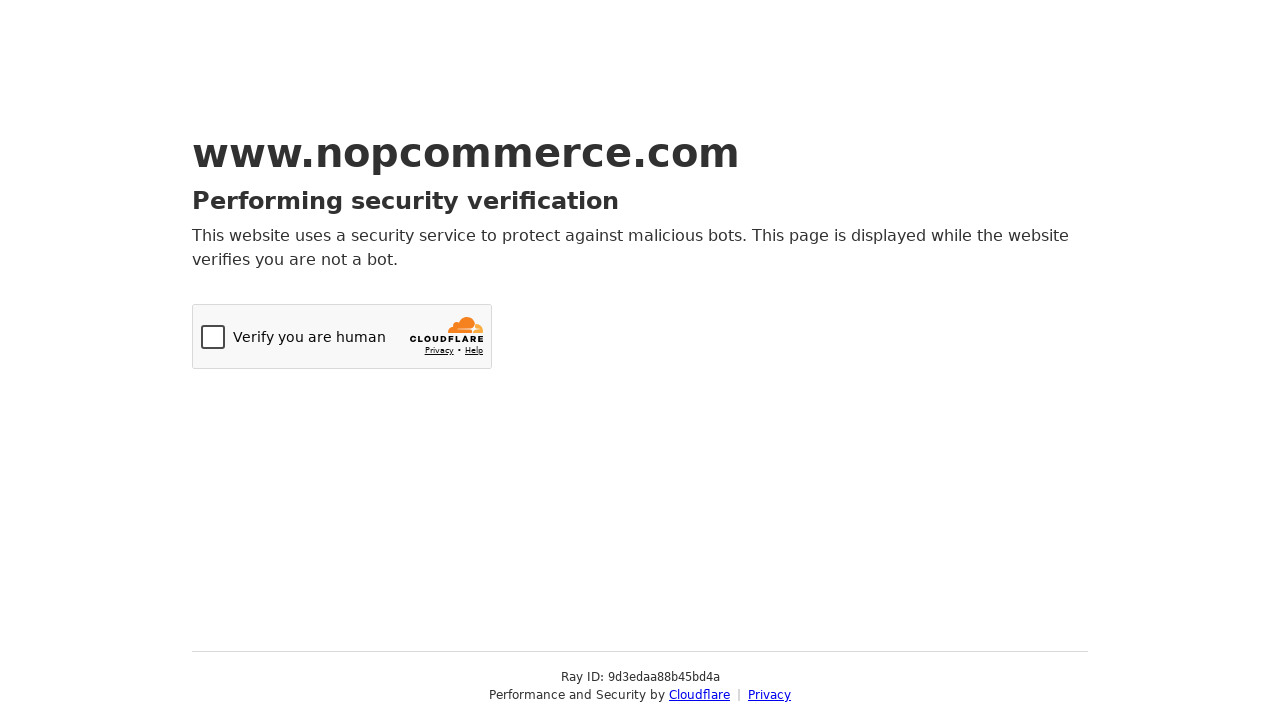

Navigated to nopcommerce website
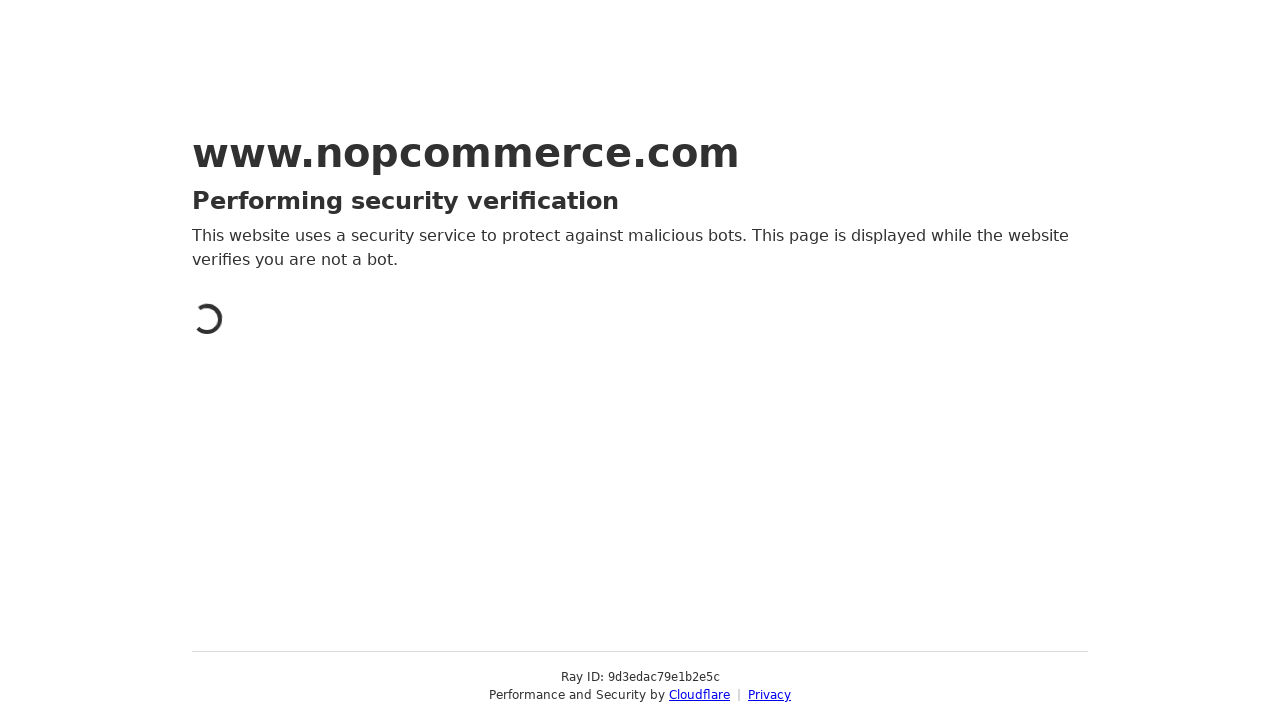

Found all footer links
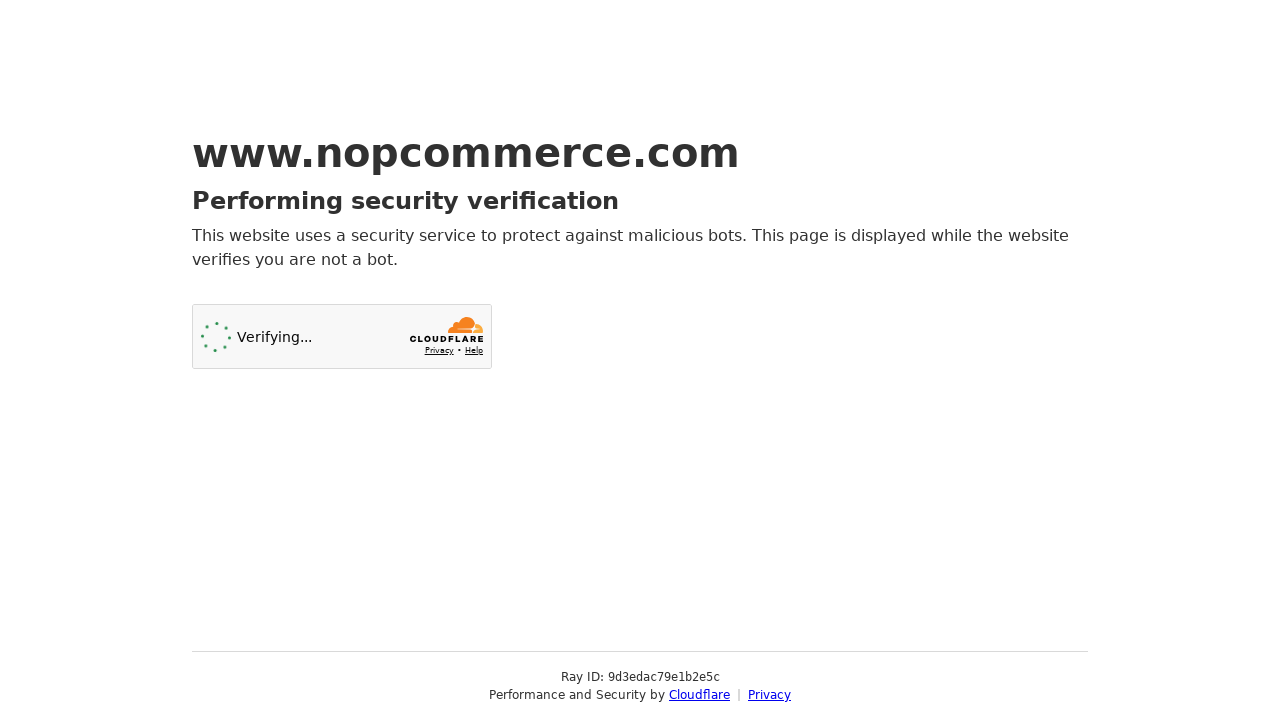

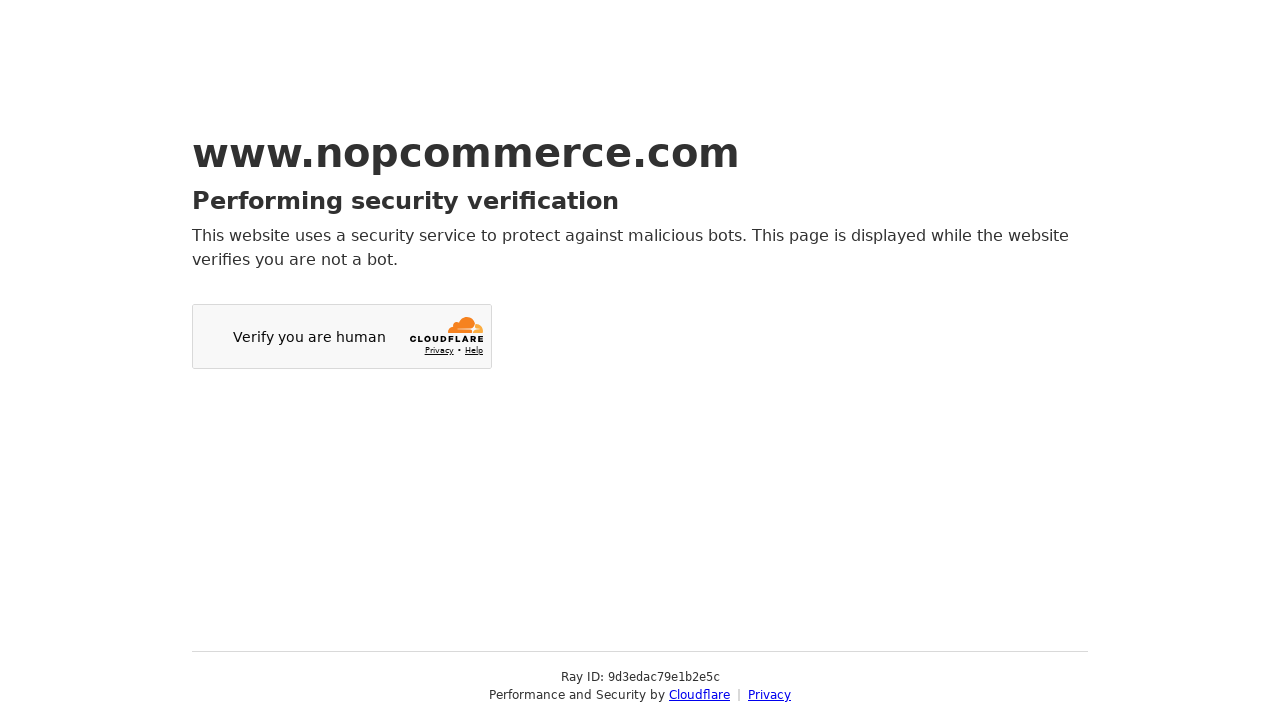